Tests progress bar functionality by starting the progress and waiting for it to complete to 100%

Starting URL: https://demoqa.com/progress-bar

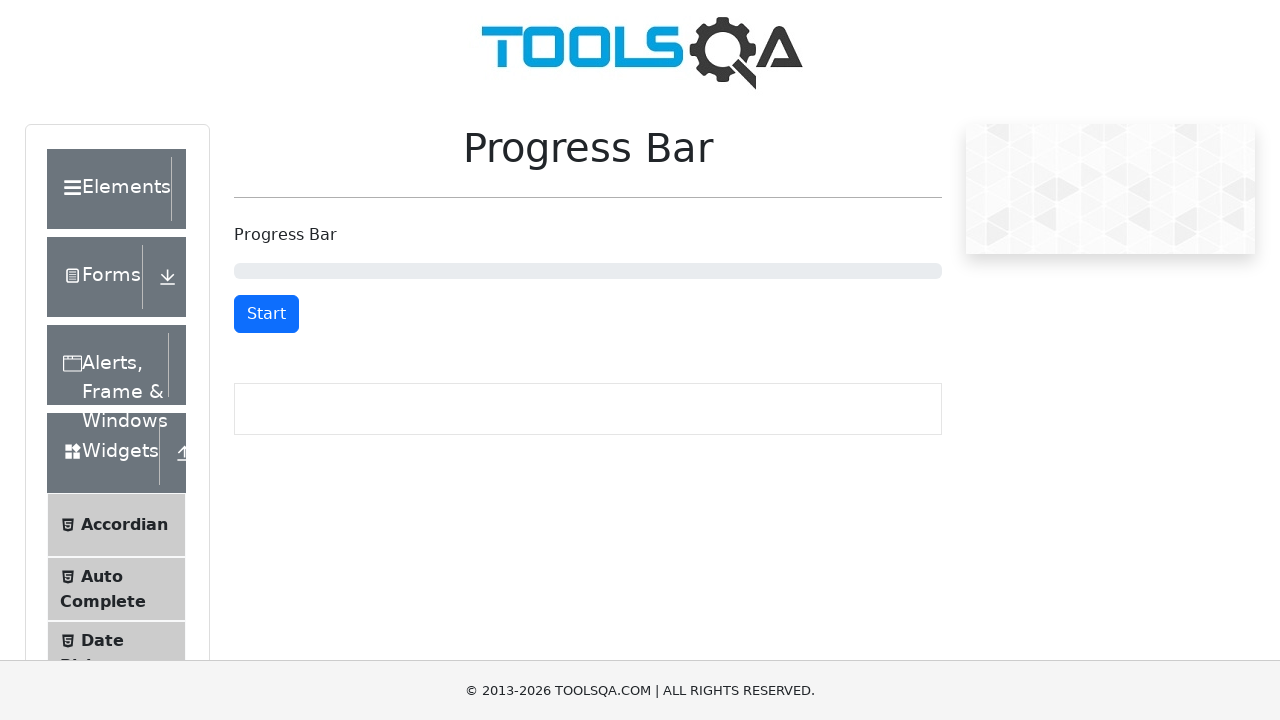

Removed interfering iframes from the page
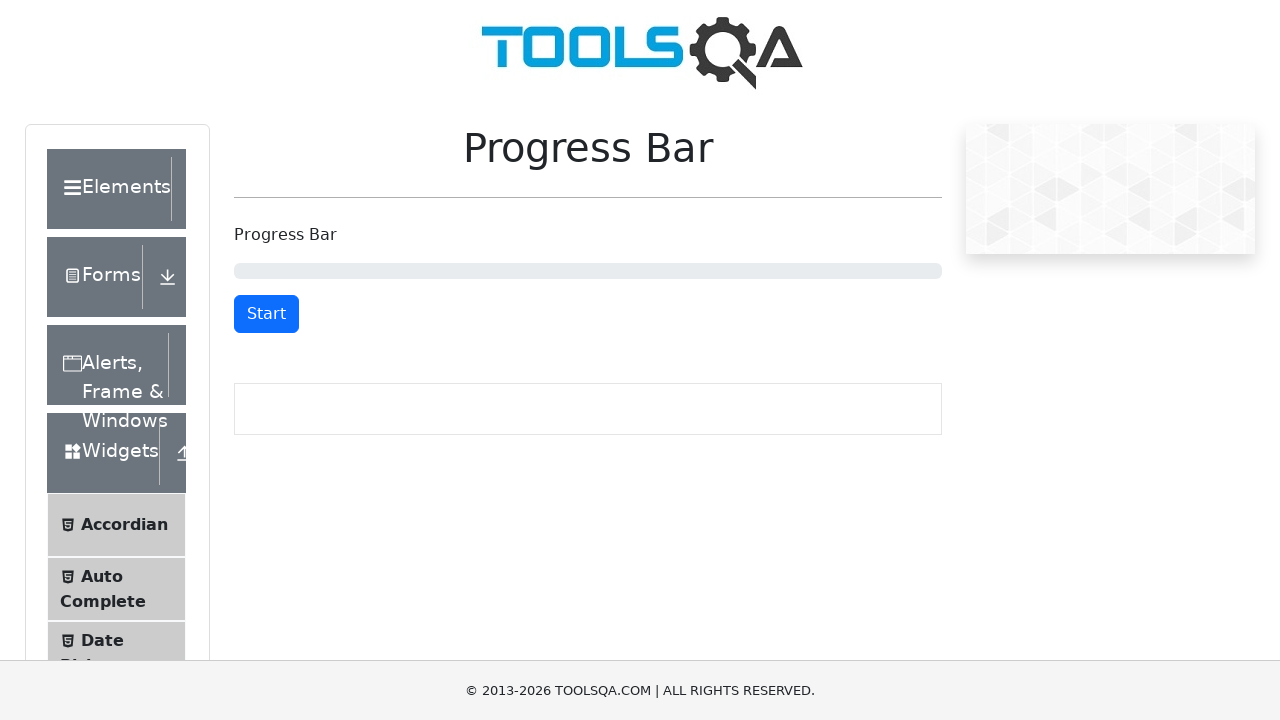

Scrolled start button into view
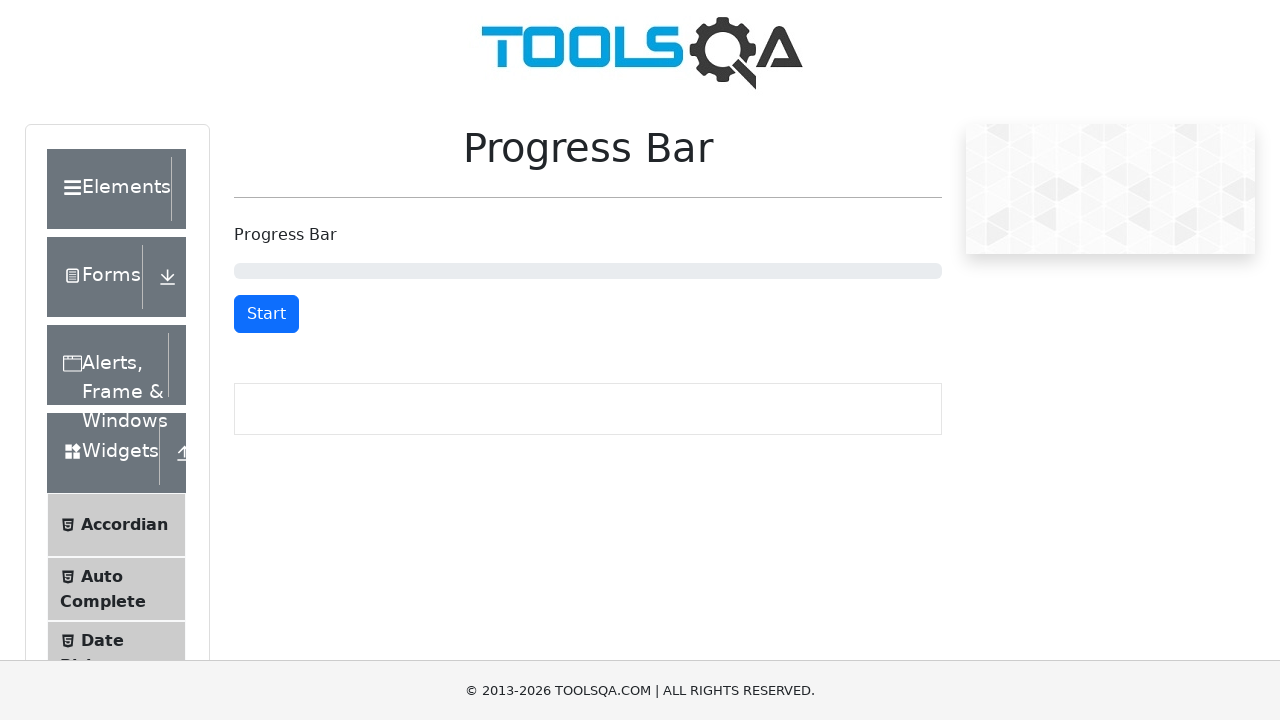

Scrolled progress bar into view
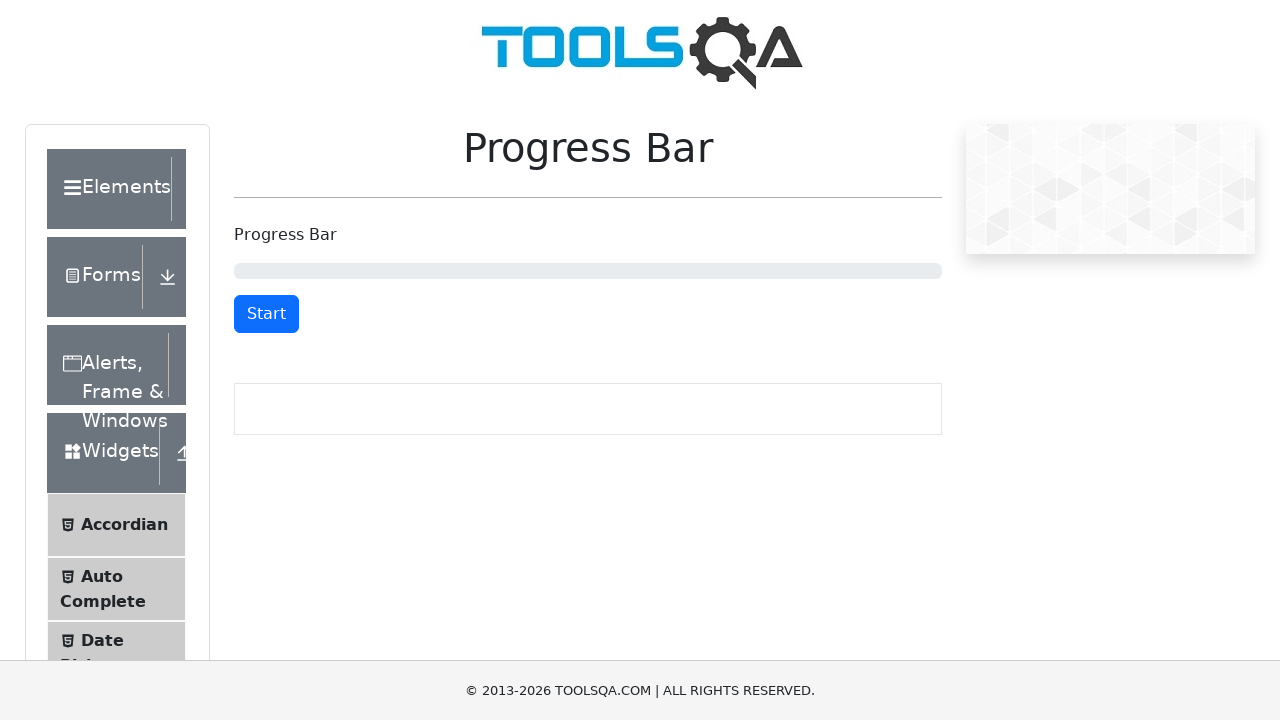

Clicked the start button to begin progress bar at (266, 314) on #startStopButton
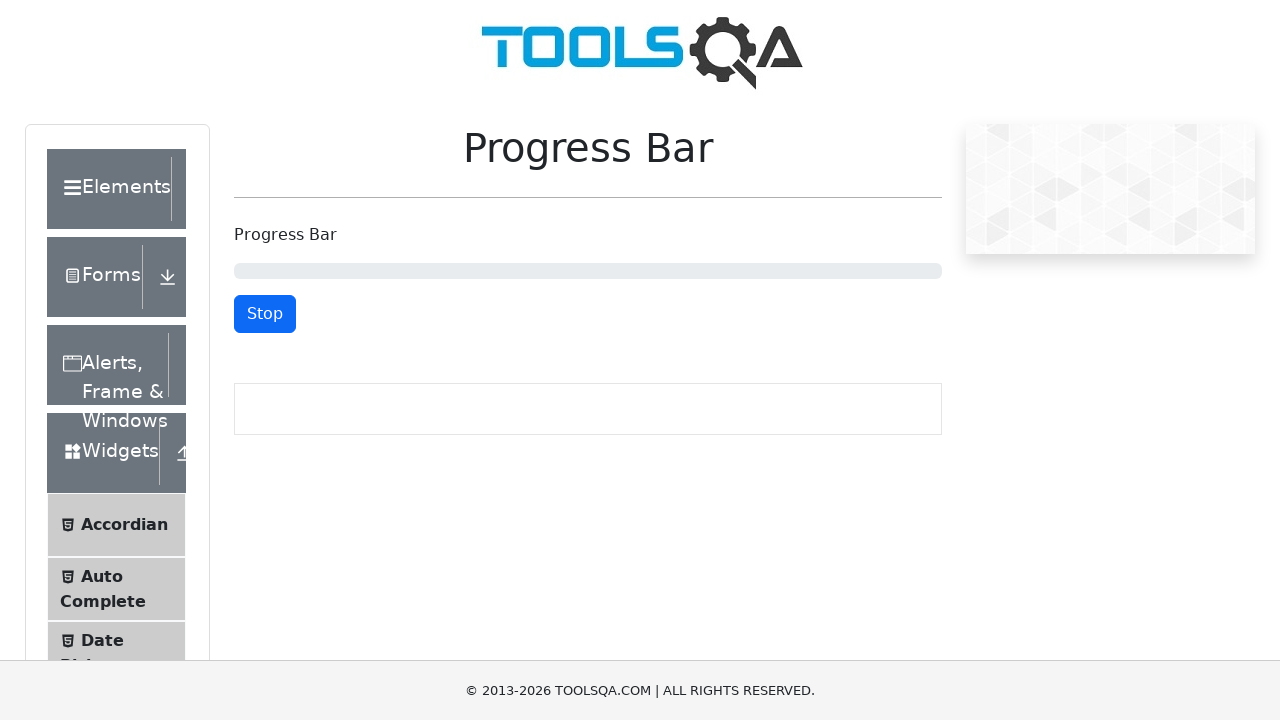

Progress bar completed and reached 100%
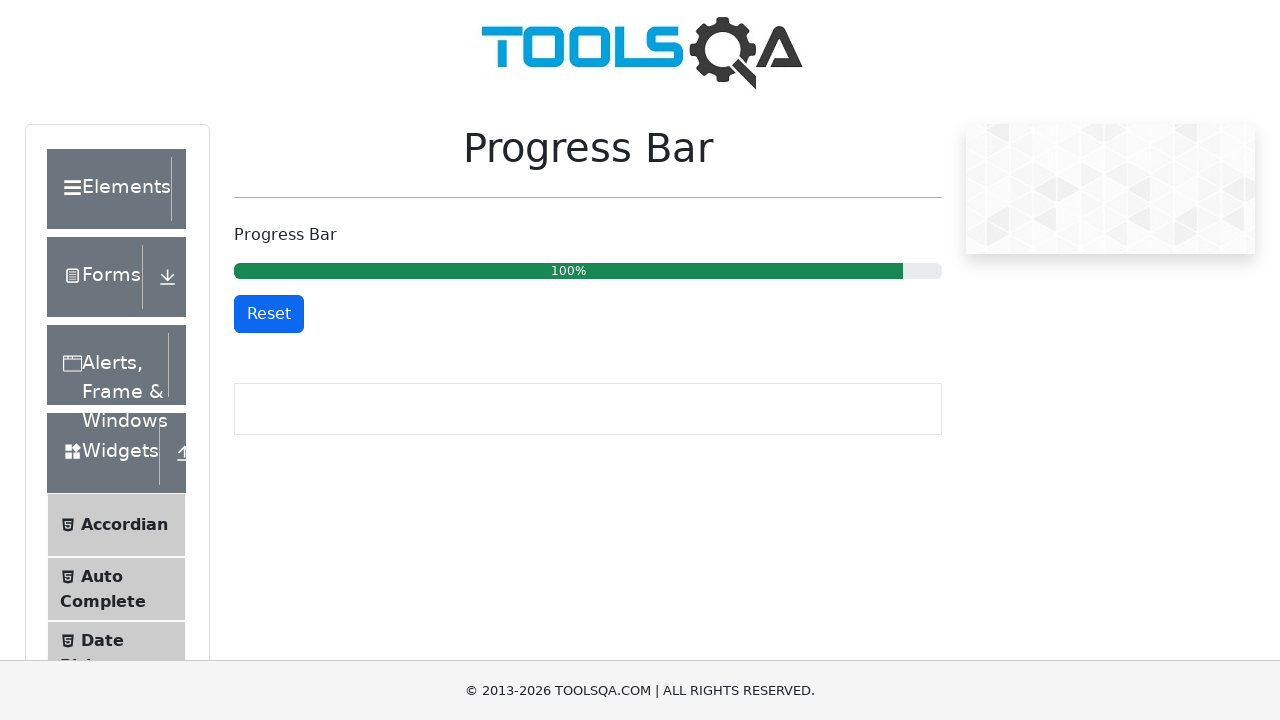

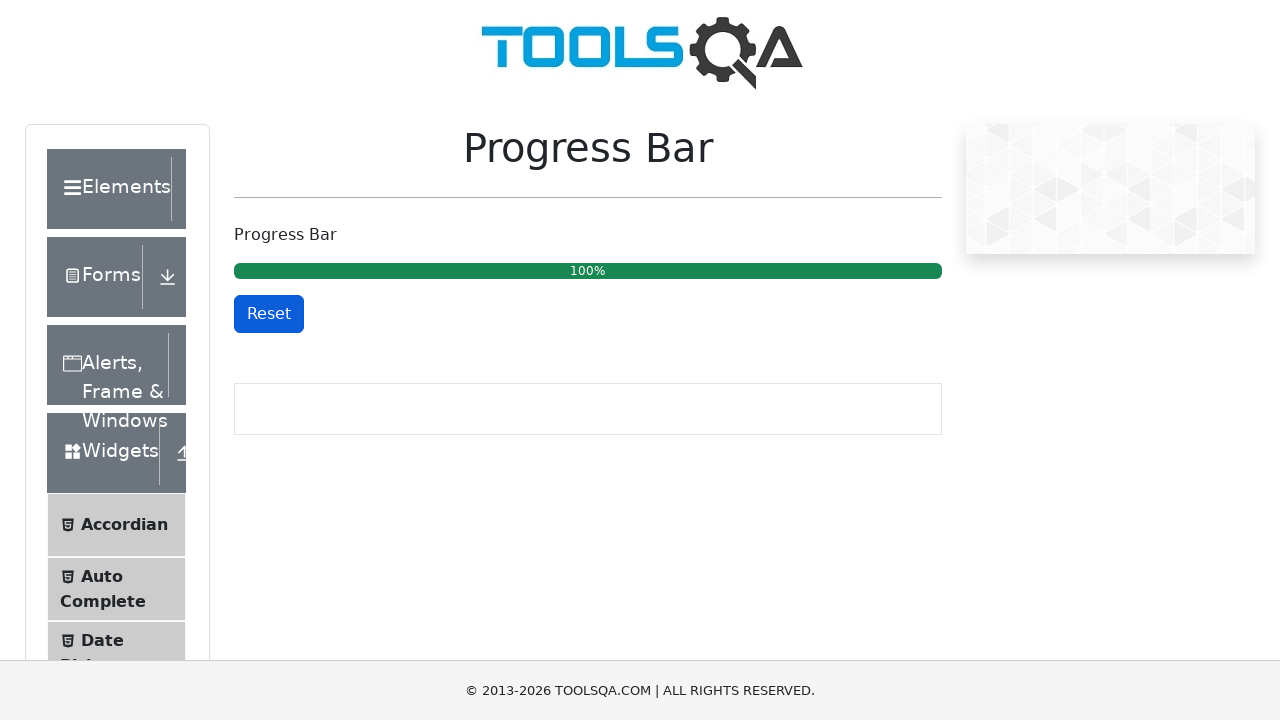